Searches for a specific product (Smartphone with price $10.99) across paginated table data, clicking through pages until the product is found, then clicks the product's checkbox to select it.

Starting URL: https://testautomationpractice.blogspot.com/

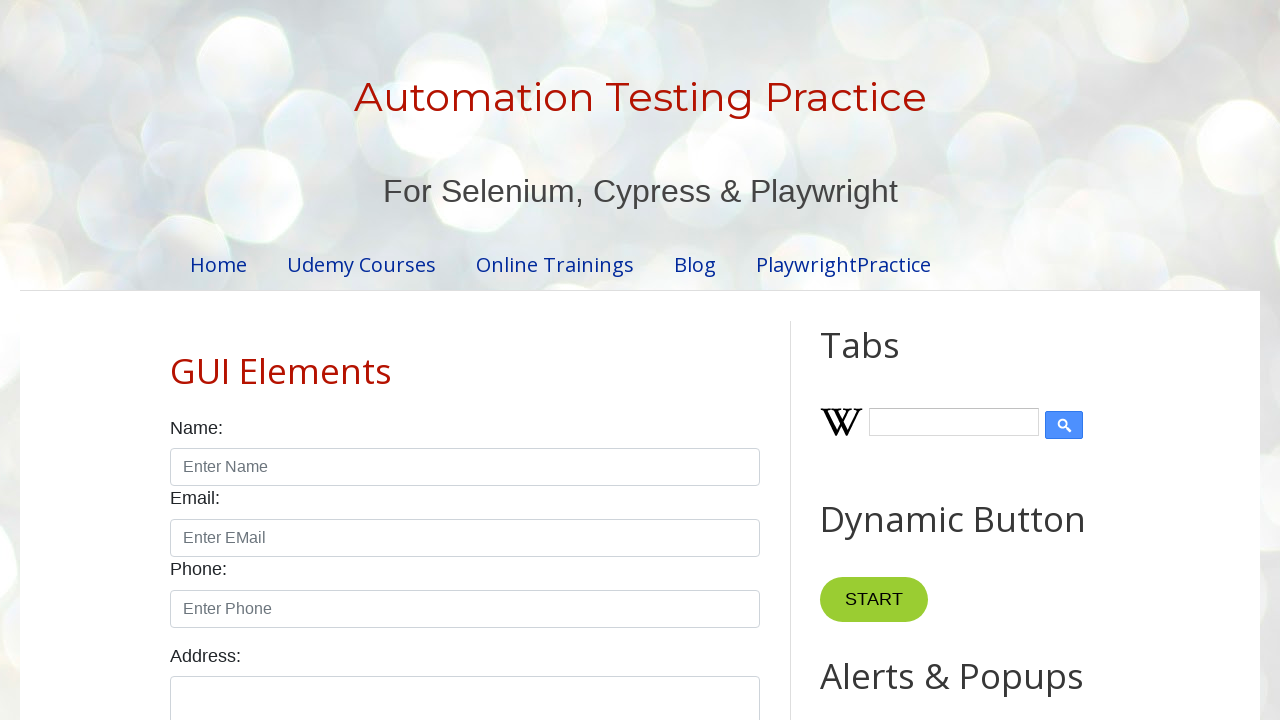

Searched for product 'Smartphone' with price '$10.99' on page 1
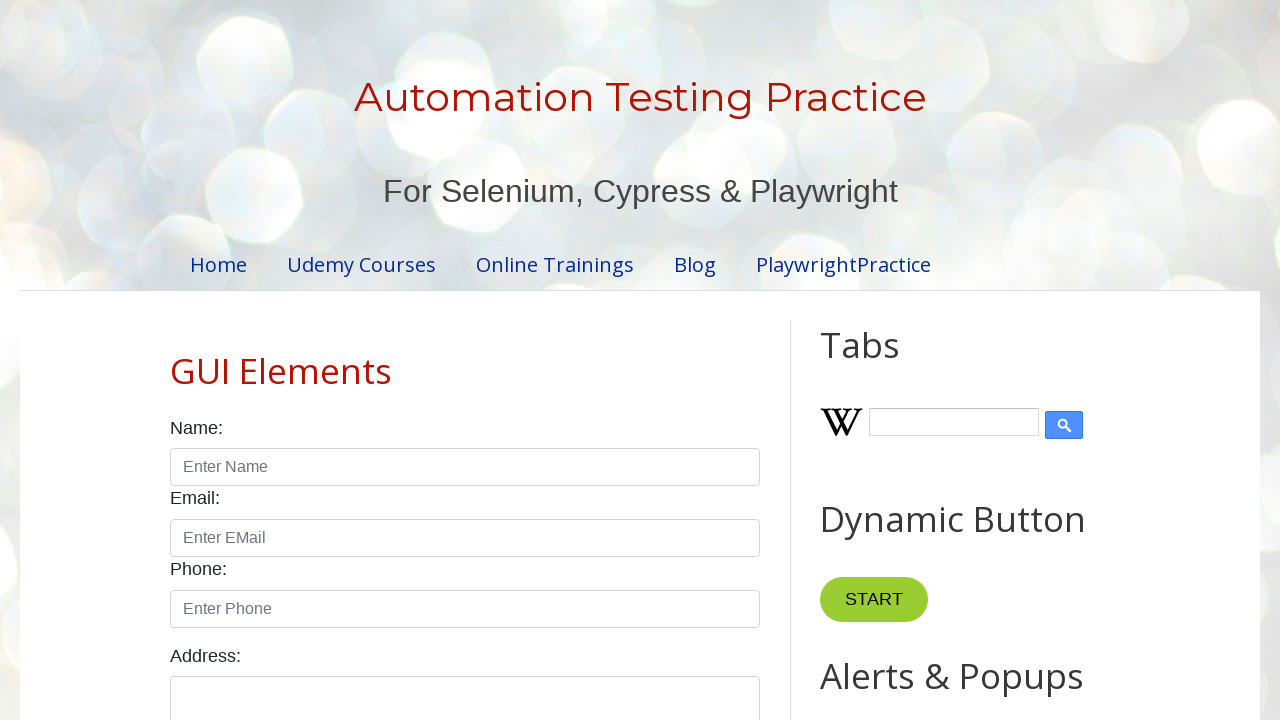

Found 'Smartphone' on page 1 and clicked its checkbox to select it at (651, 361) on xpath=//table//tr[td[2][text()='Smartphone'] and td[3][text()='$10.99']] >> nth=
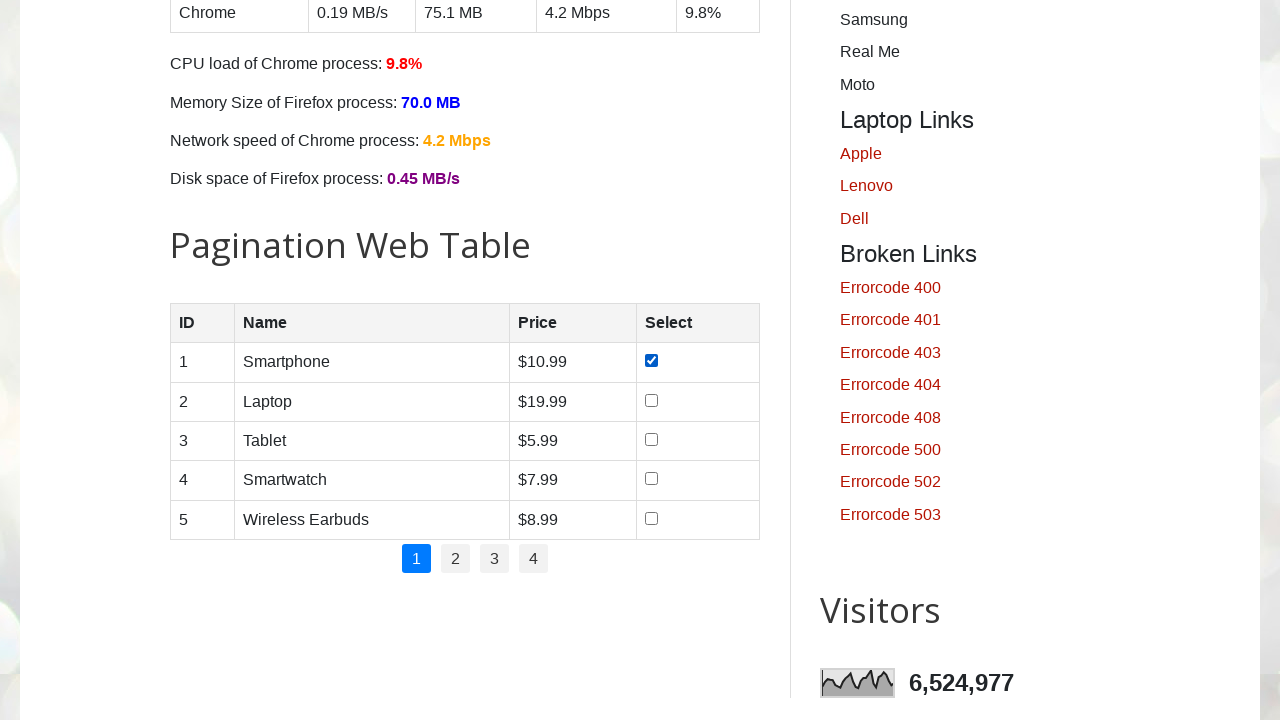

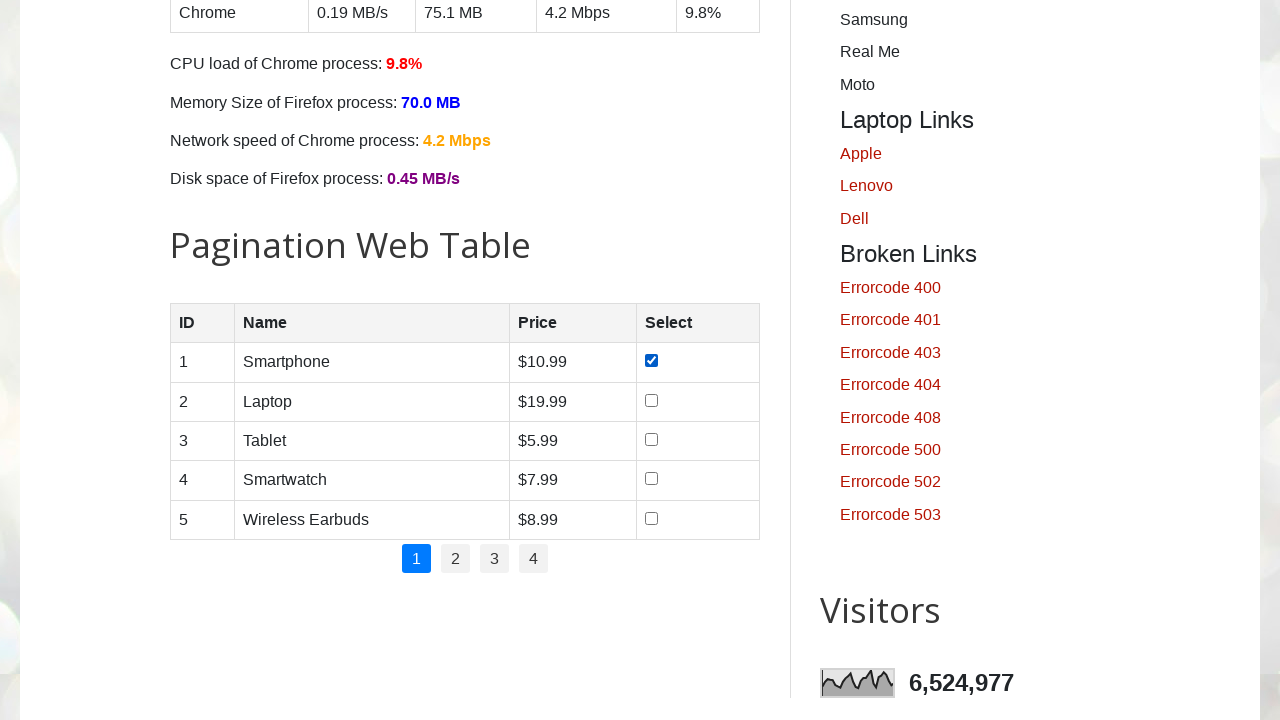